Navigates to OrangeHRM trial page to verify the page loads successfully

Starting URL: https://www.orangehrm.com/orangehrm-30-day-trial/

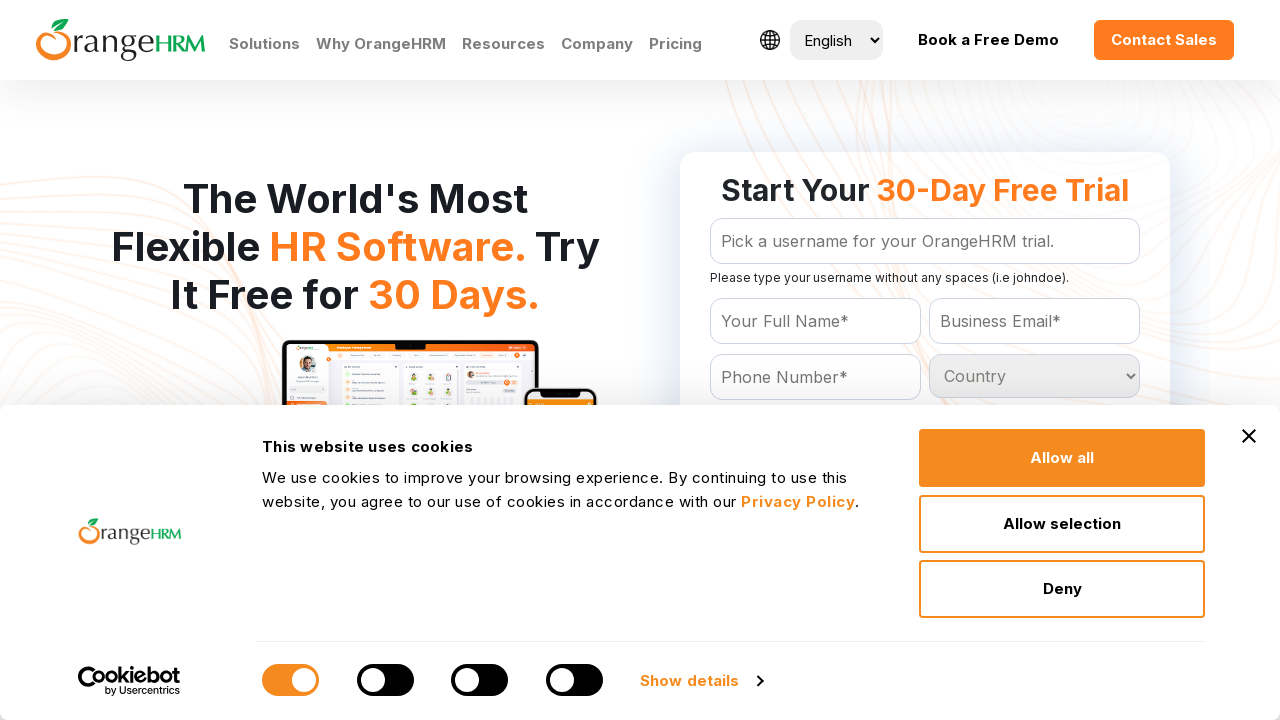

Waited for page to load completely (networkidle)
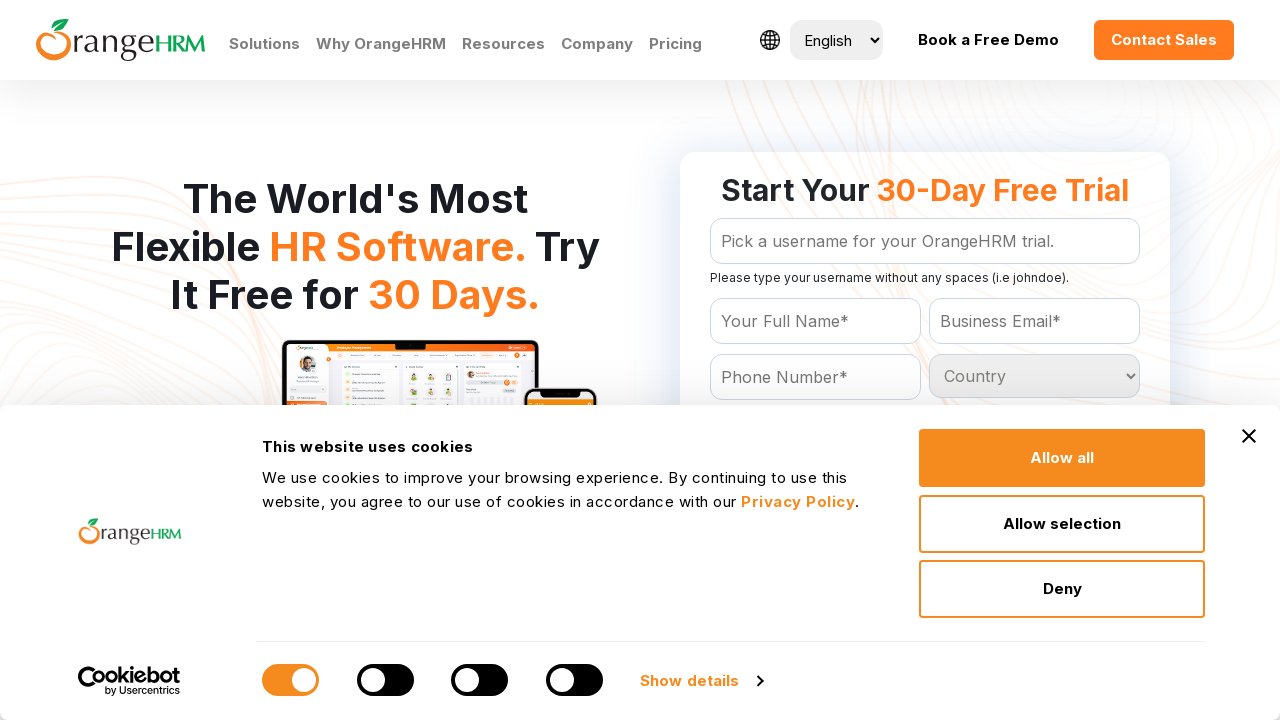

Verified that form element is present on OrangeHRM trial page
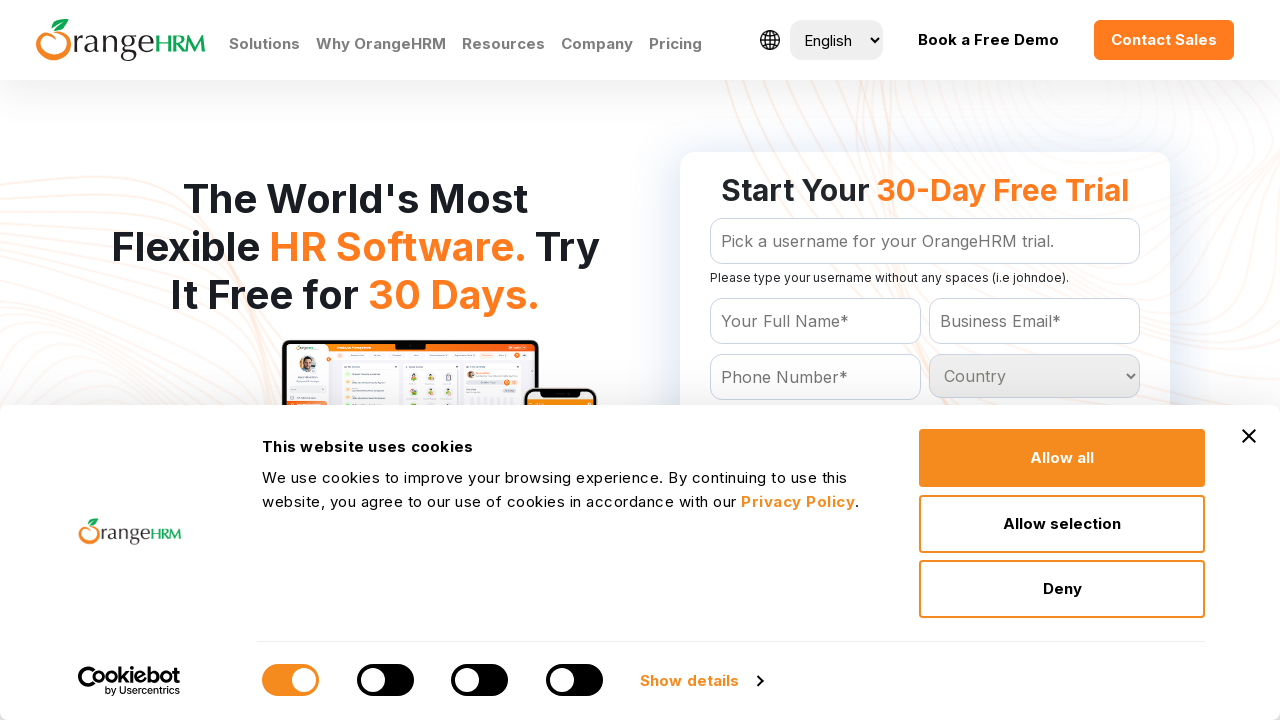

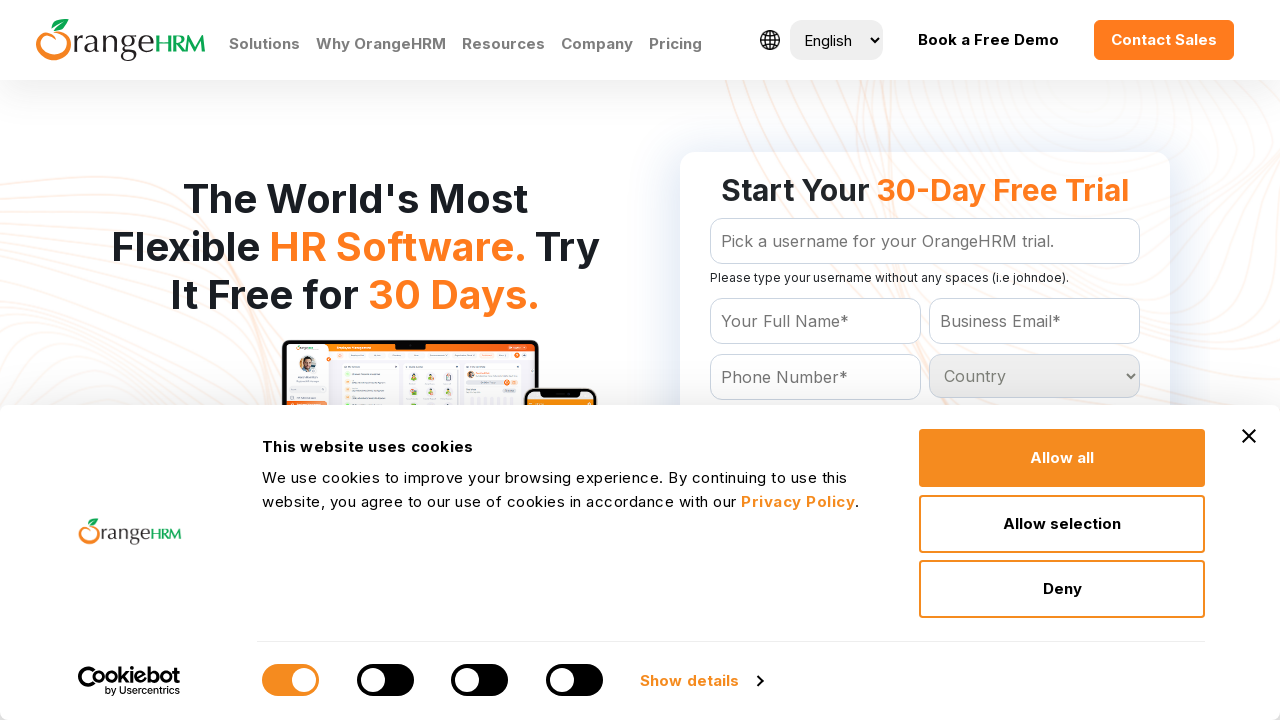